Tests selecting a specific time in the second date and time picker

Starting URL: https://demoqa.com/date-picker

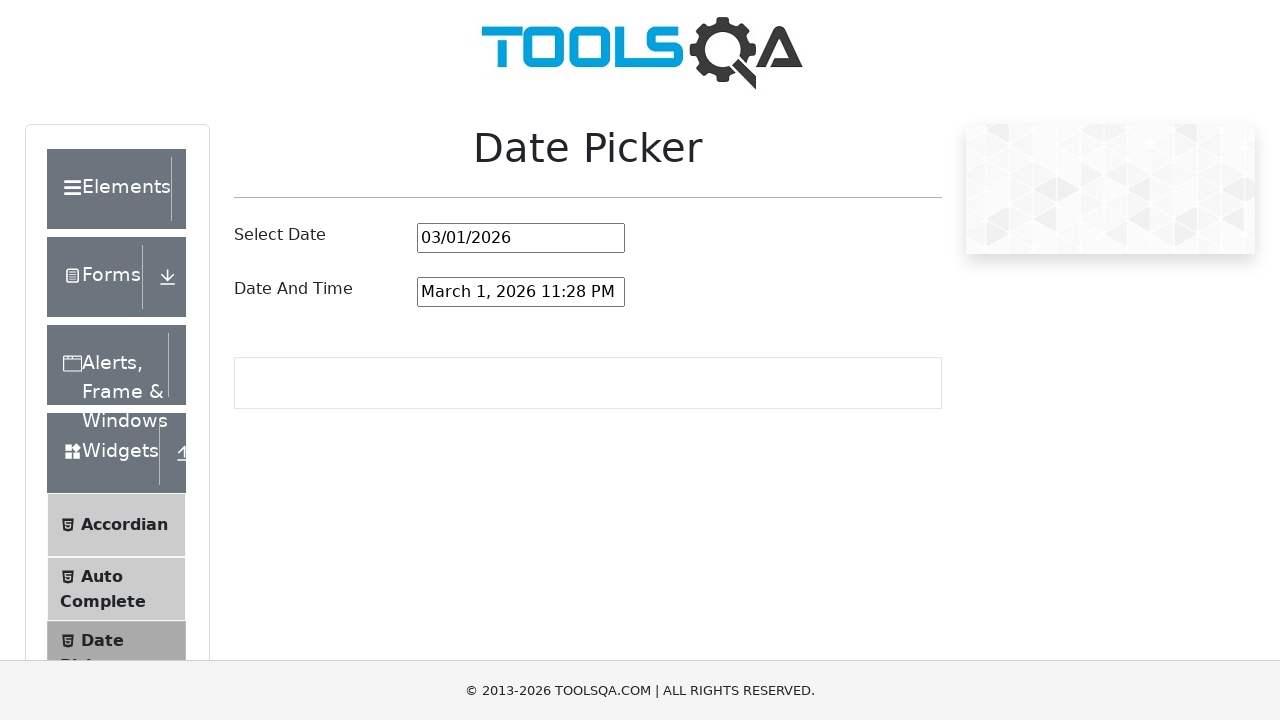

Clicked on the second date-time picker to open it at (521, 292) on #dateAndTimePickerInput
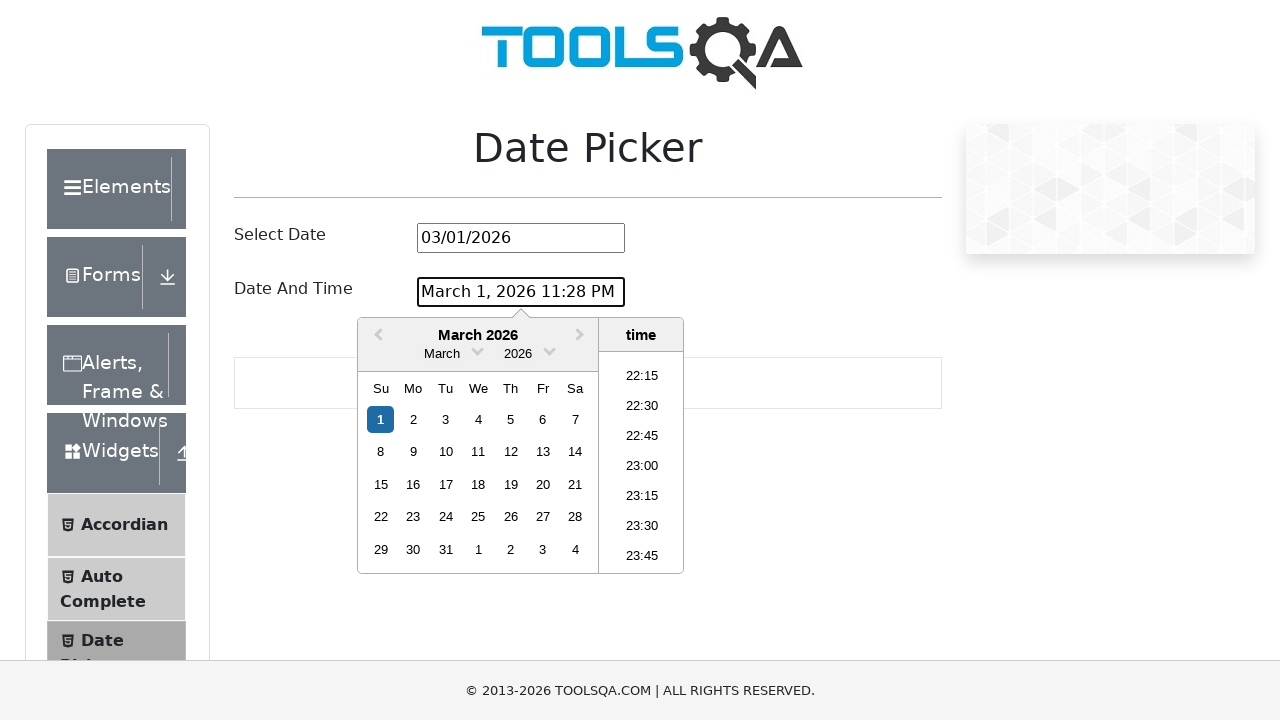

Selected time 03:00 from the time list at (642, 462) on .react-datepicker__time-list-item >> text='03:00'
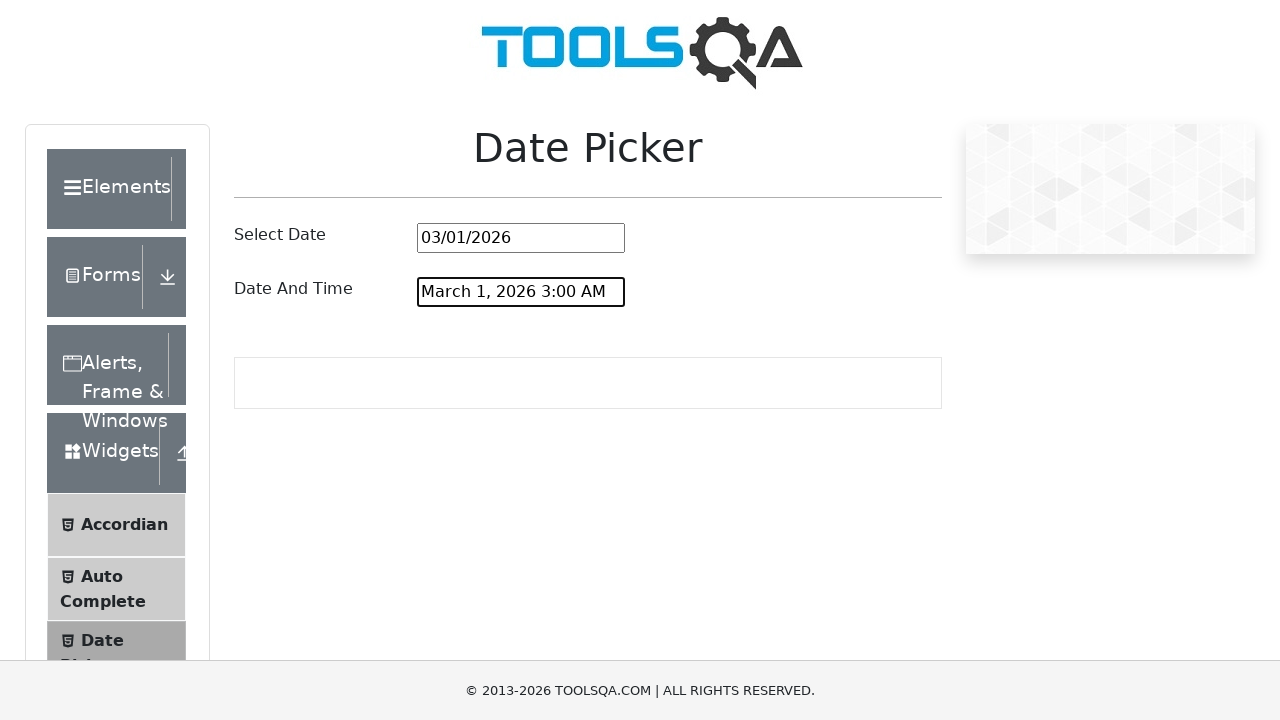

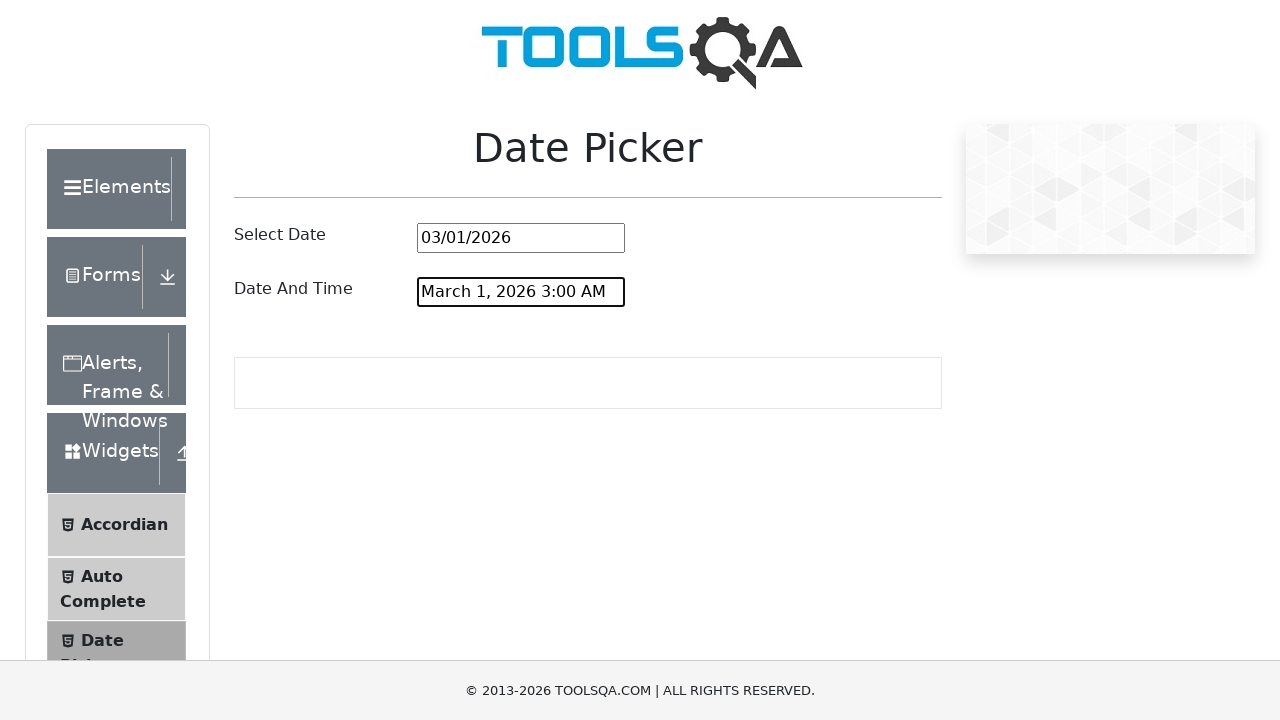